Tests the product search functionality by typing a valid keyword "Brocolli" in the search box and verifying that filtered products are displayed.

Starting URL: https://rahulshettyacademy.com/seleniumPractise/#/

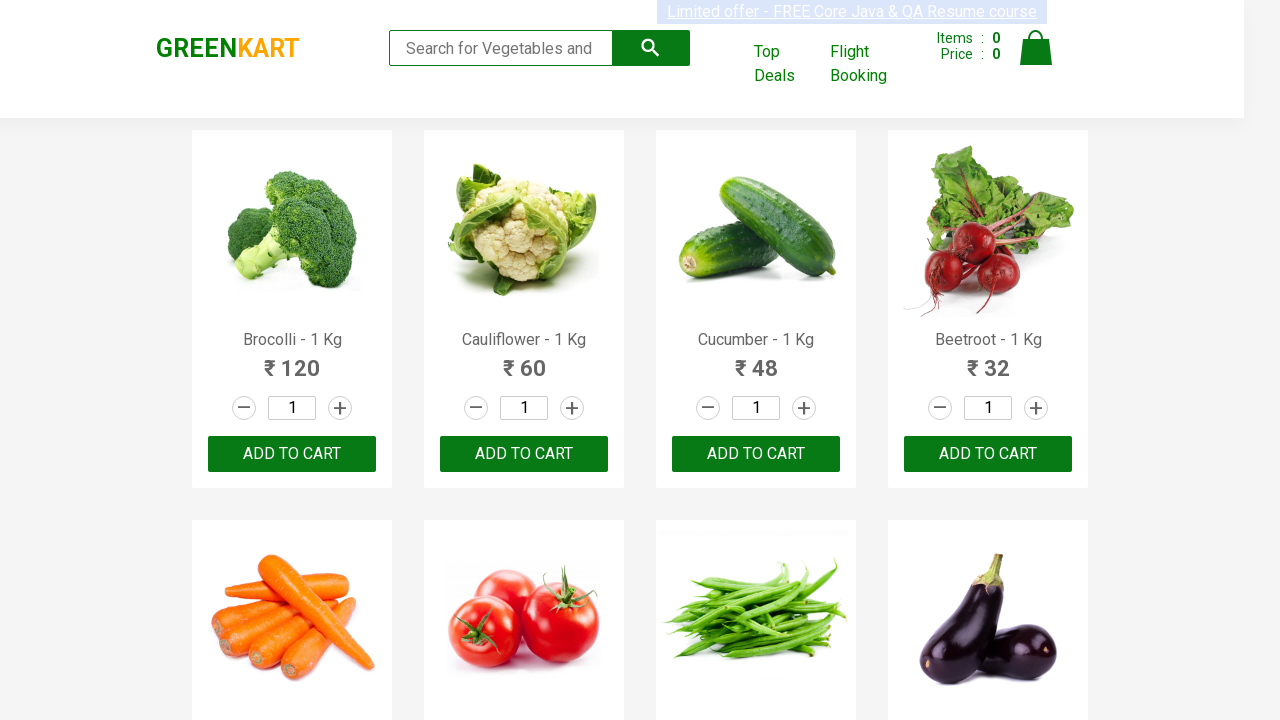

Filled search box with keyword 'Brocolli' on input.search-keyword
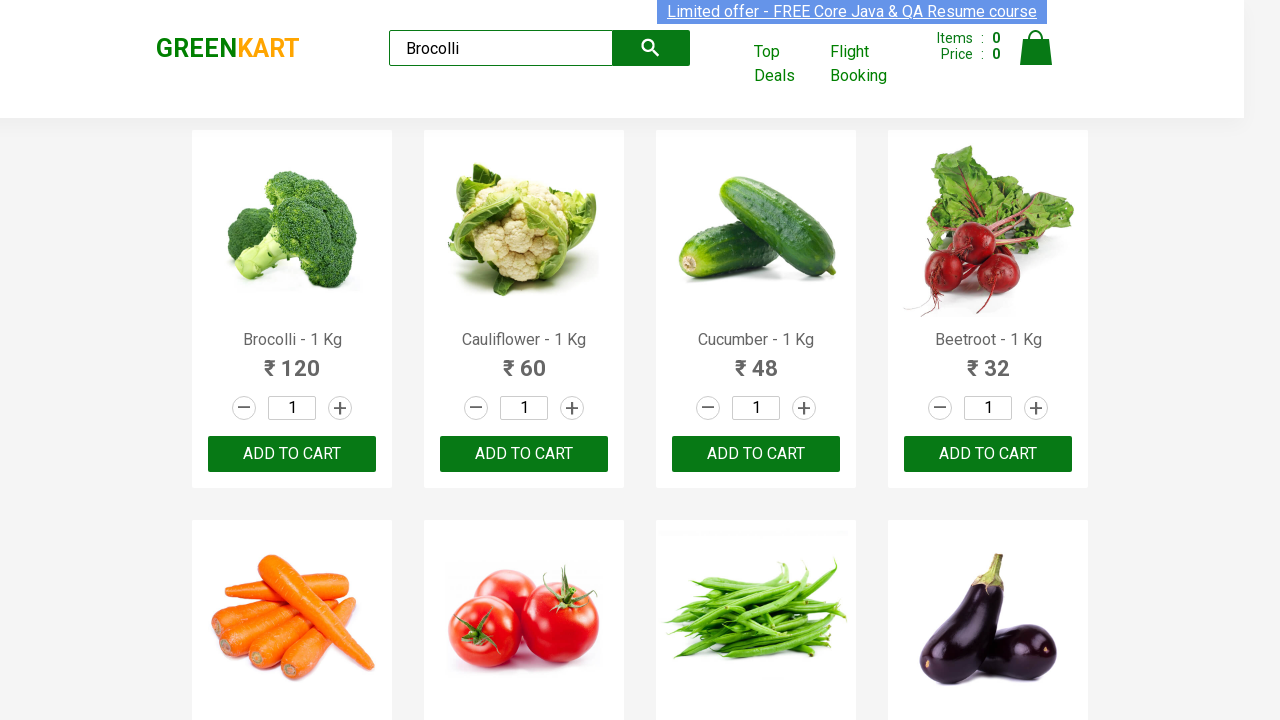

Verified filtered products are displayed
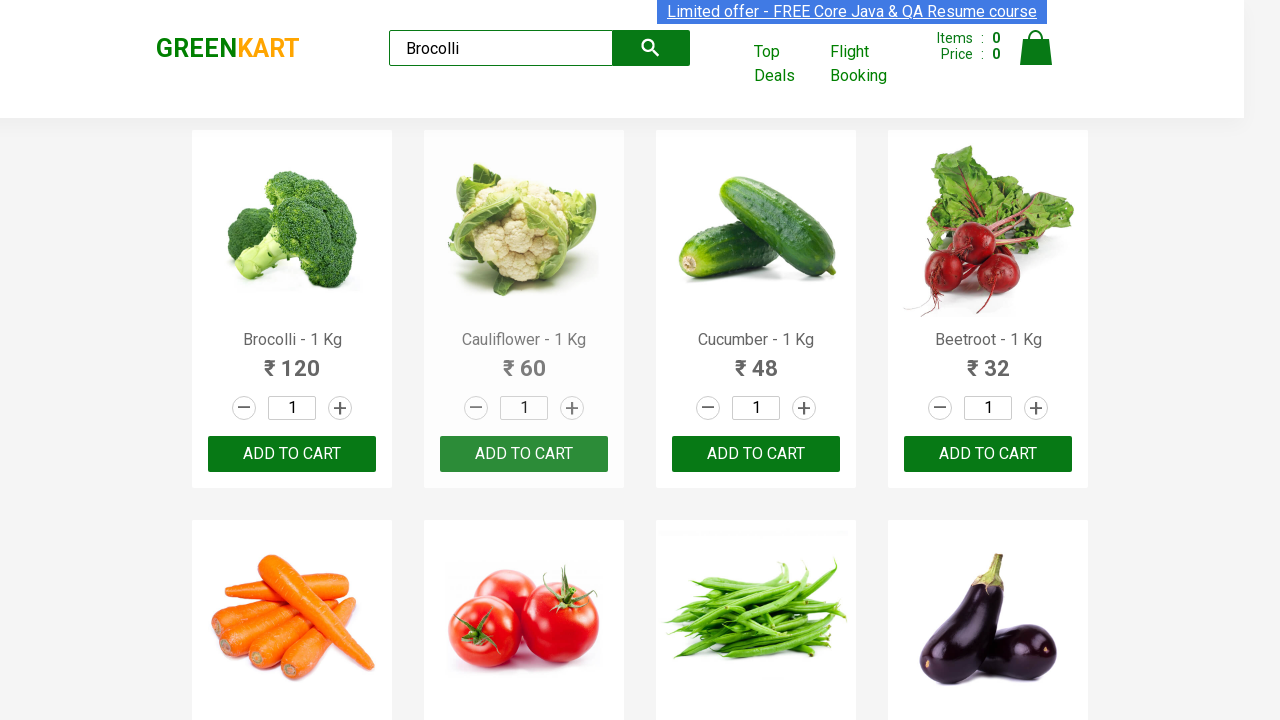

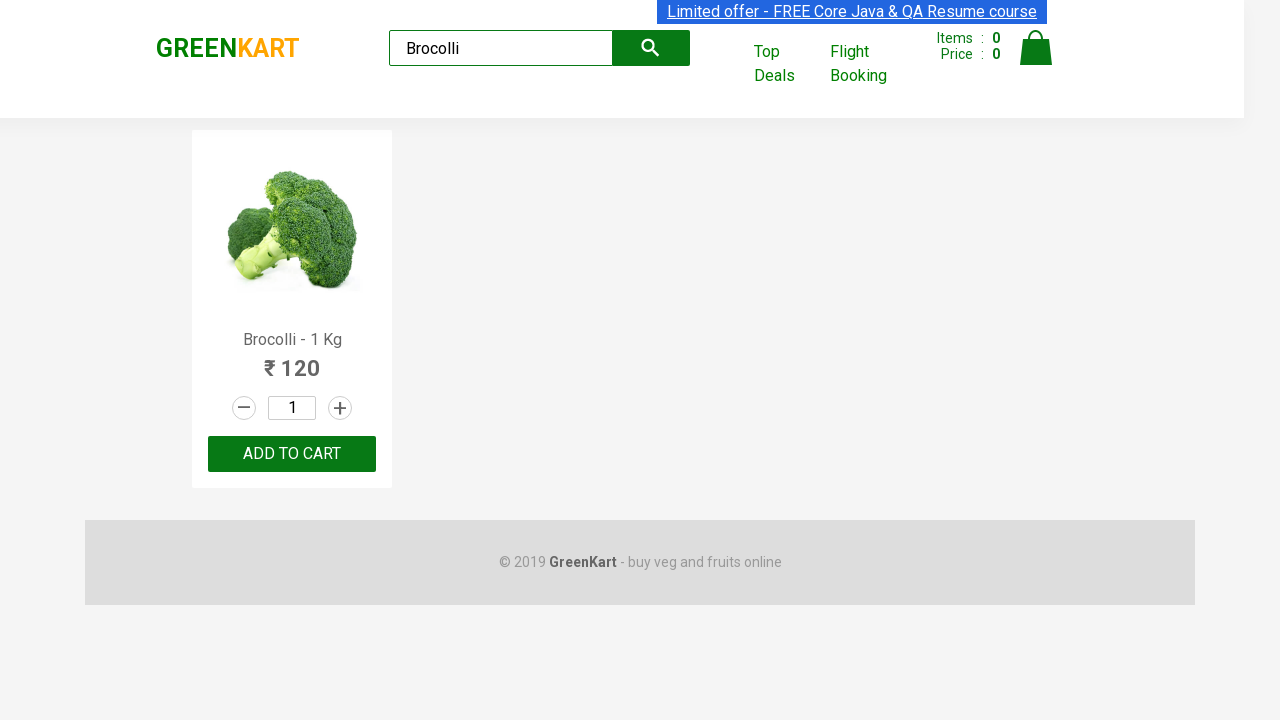